Tests an alternate version of the registration form by filling in a subset of fields and submitting

Starting URL: http://suninjuly.github.io/registration2.html

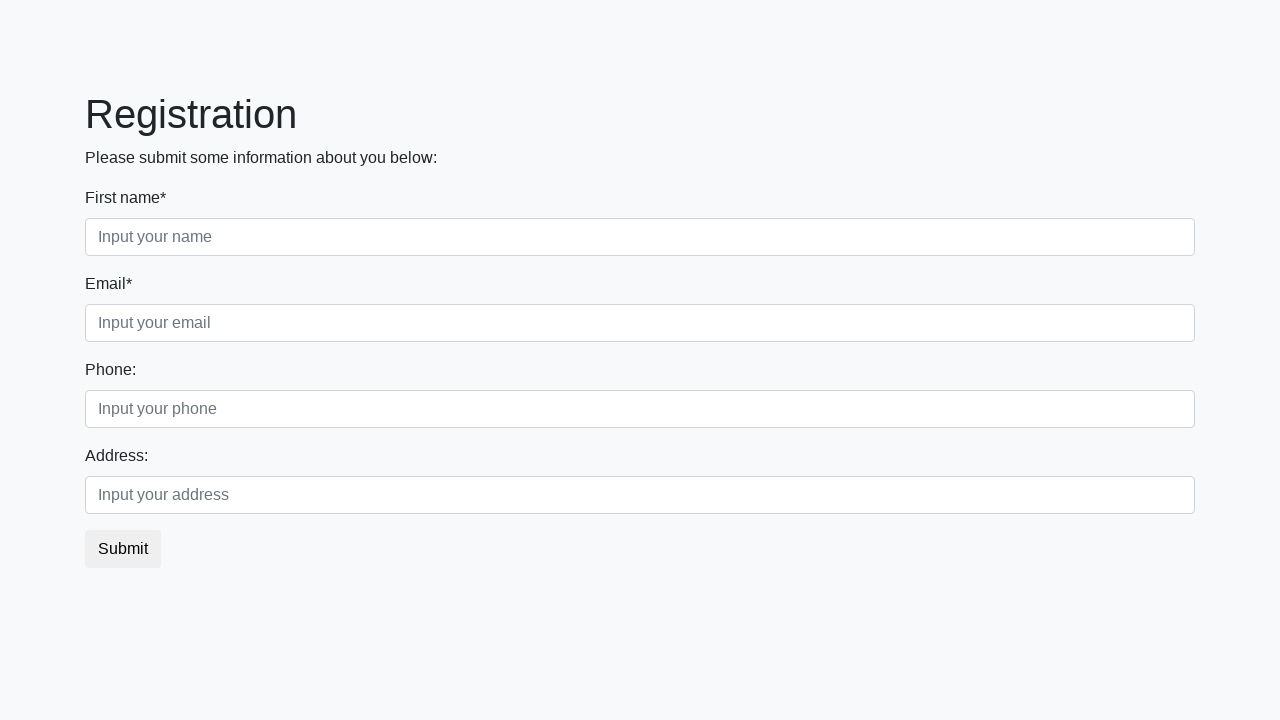

Filled first block first field with 'NIKOLAY' on body > div.container > form > div.first_block > div.form-group.first_class > inp
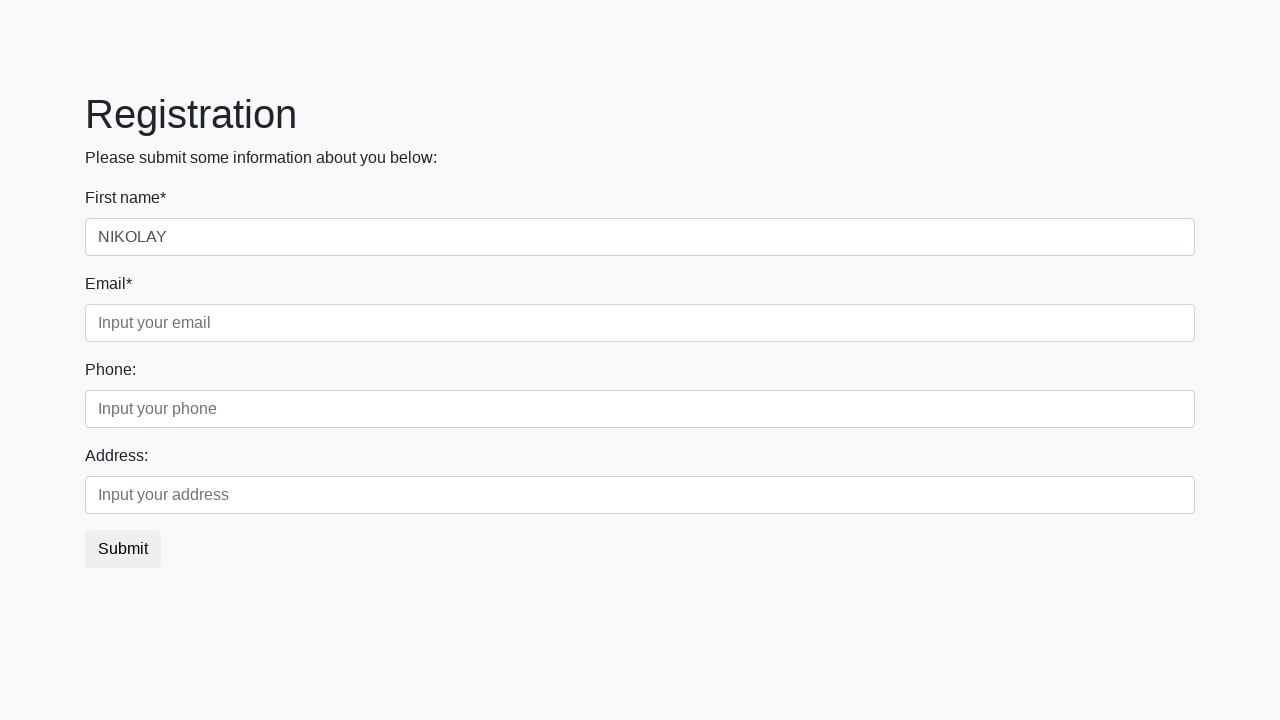

Filled first block third field with 'NIKOLAY' on body > div.container > form > div.first_block > div.form-group.third_class > inp
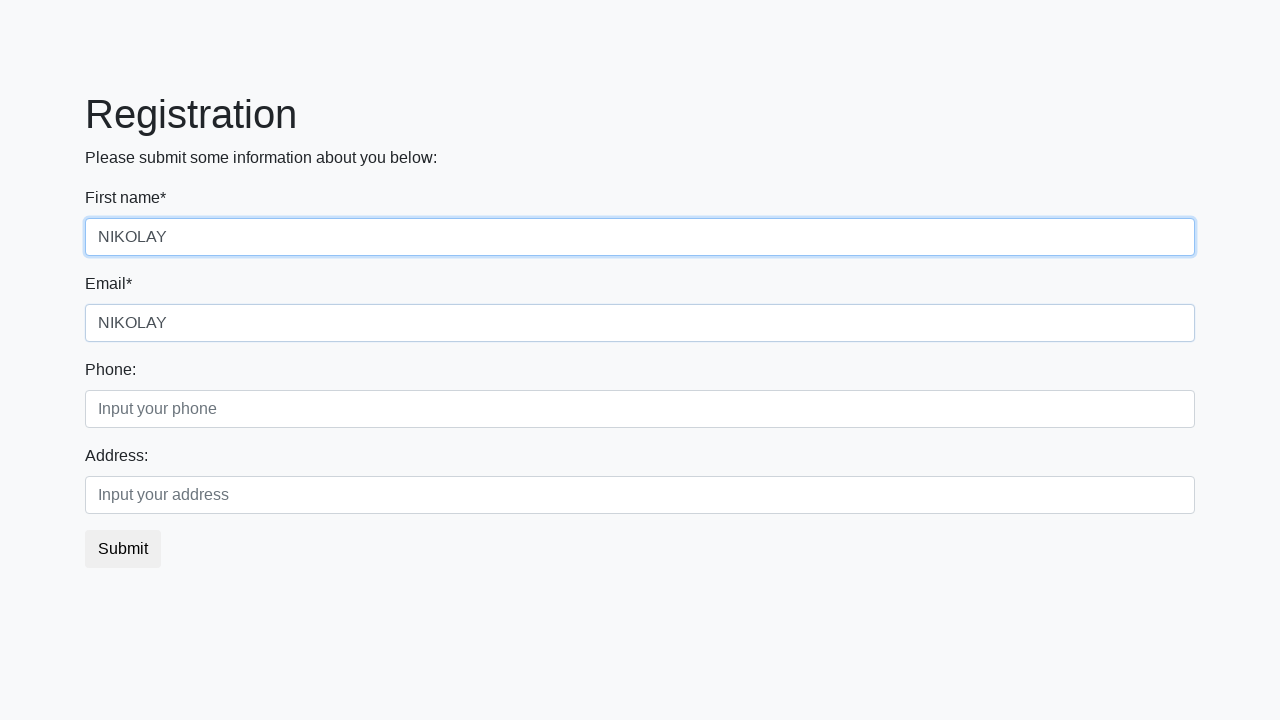

Filled second block first field with 'NIKOLAY' on body > div.container > form > div.second_block > div.form-group.first_class > in
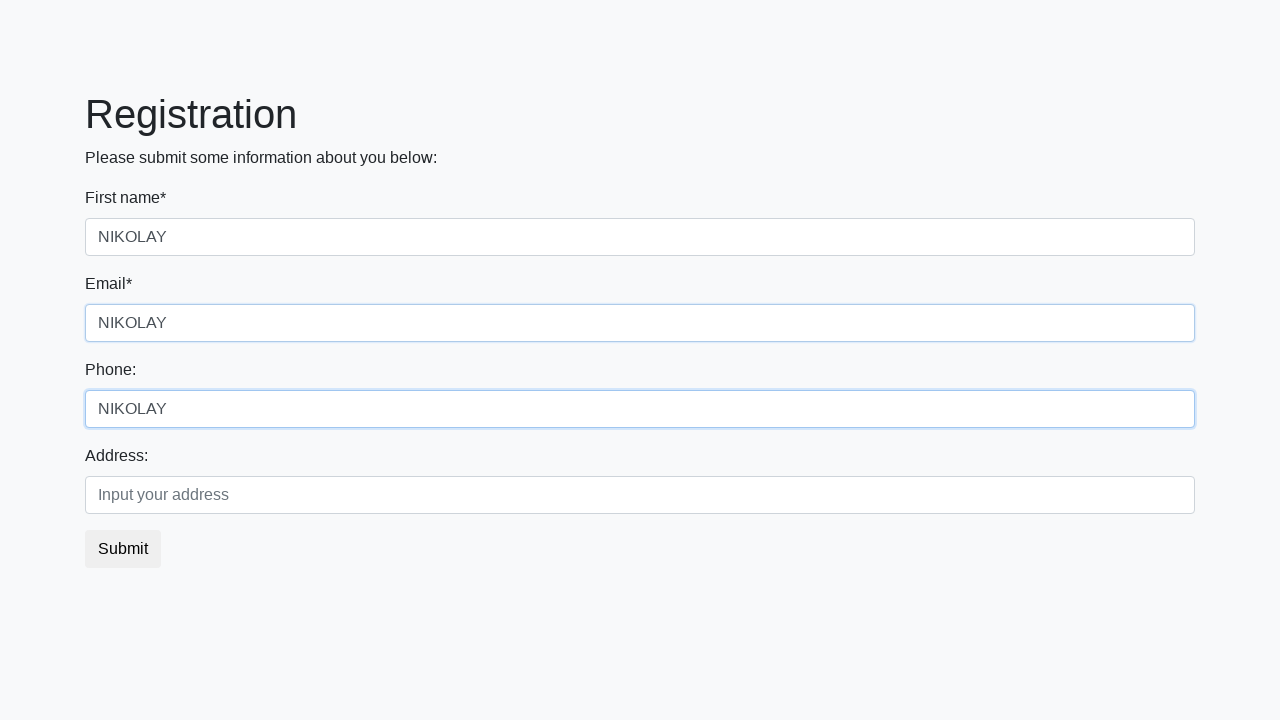

Filled second block second field with 'NIKOLAY' on body > div.container > form > div.second_block > div.form-group.second_class > i
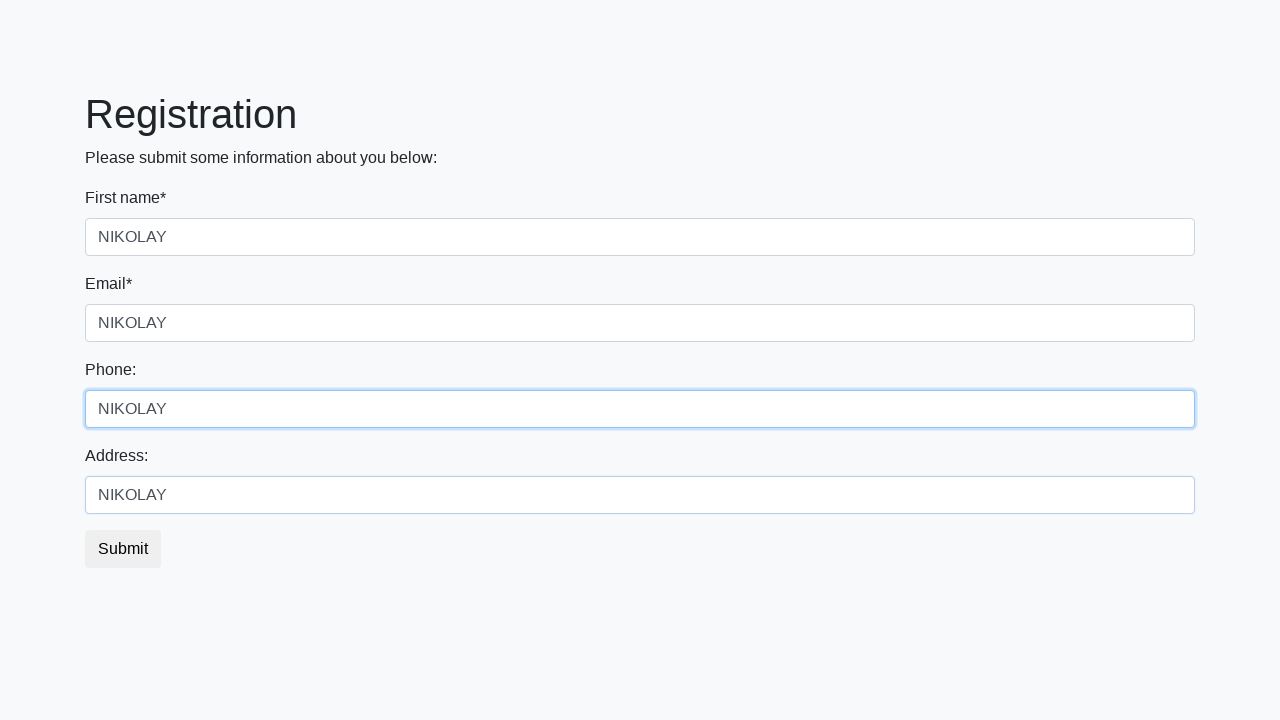

Submitted the registration form at (123, 549) on body > div.container > form > button
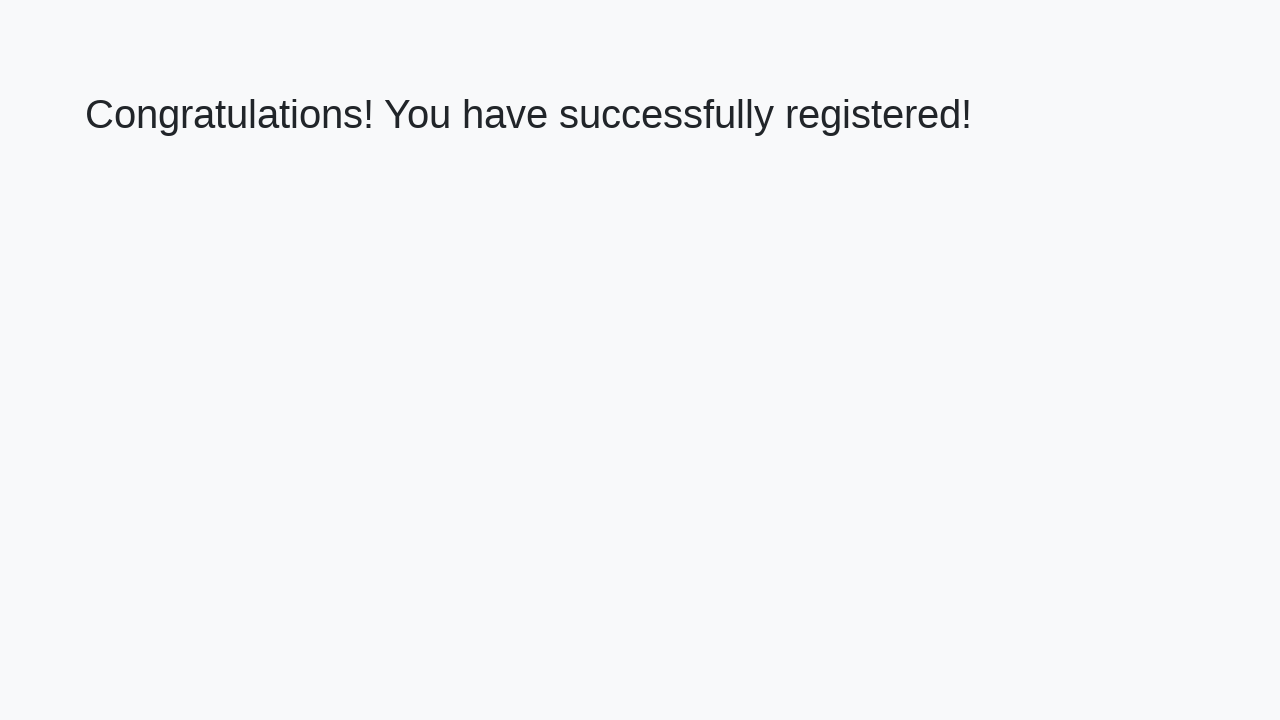

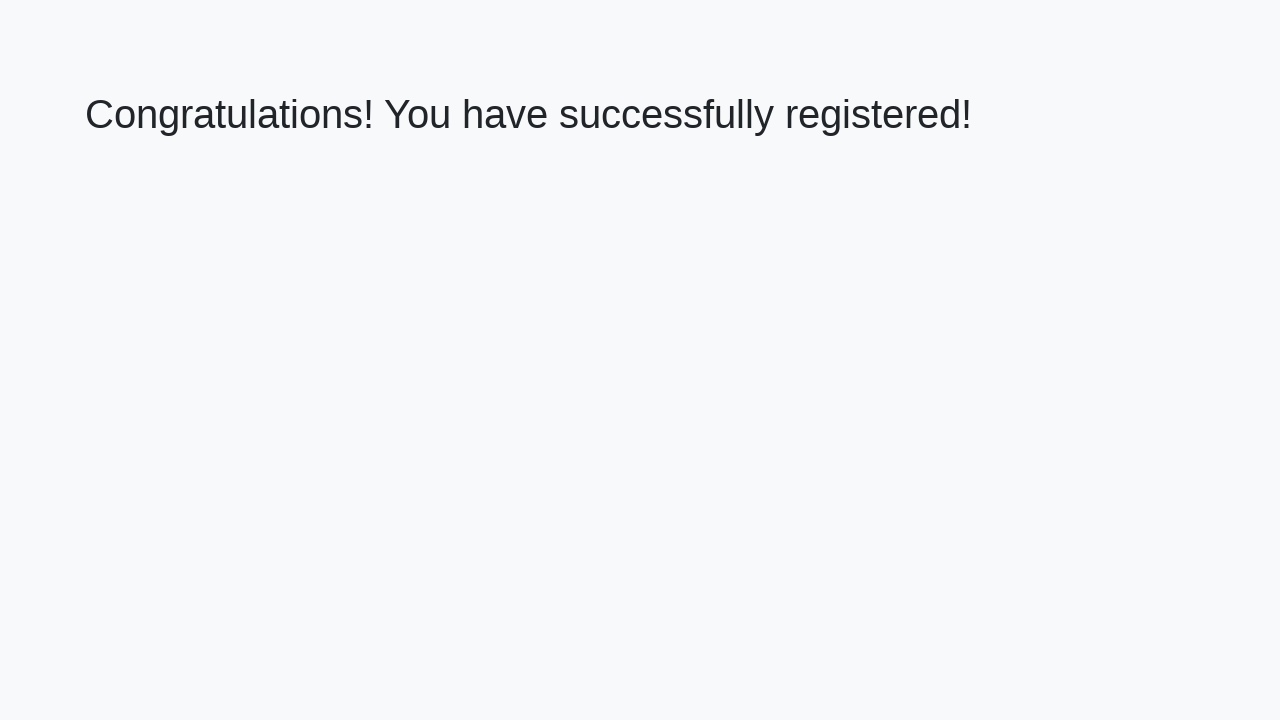